Tests that the input field is cleared after adding a todo item

Starting URL: https://demo.playwright.dev/todomvc

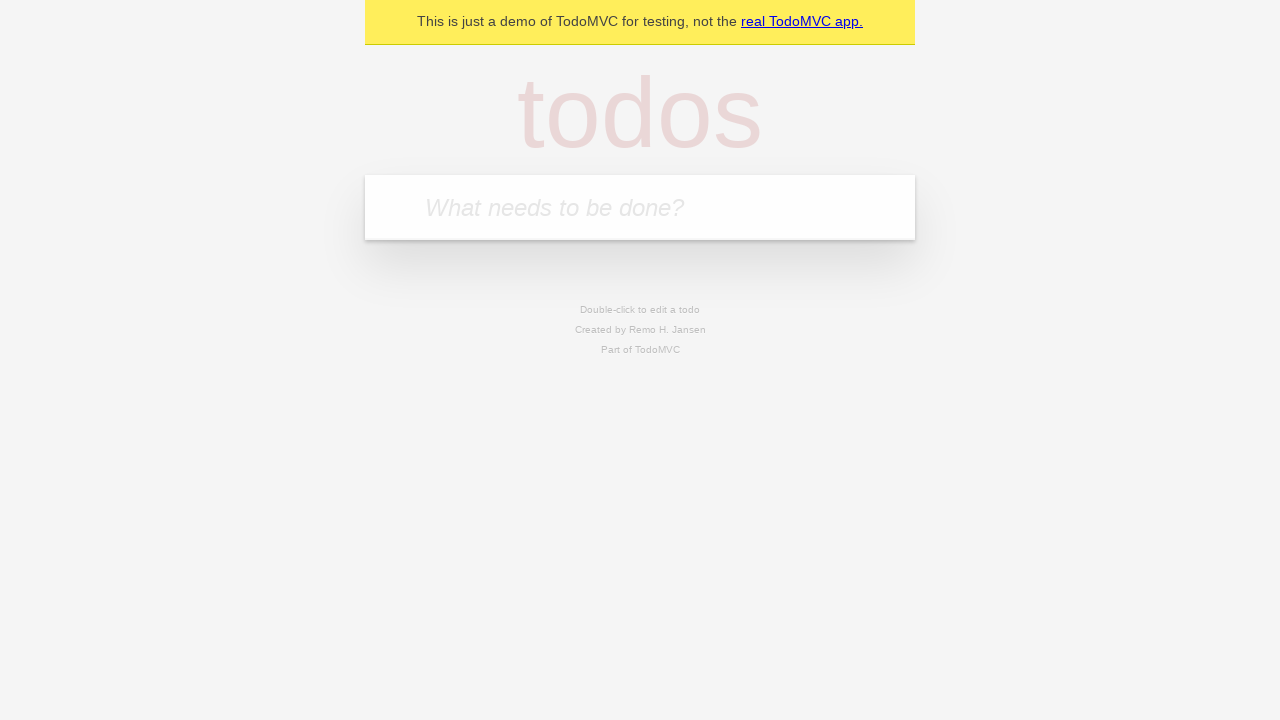

Filled todo input field with 'buy some cheese' on internal:attr=[placeholder="What needs to be done?"i]
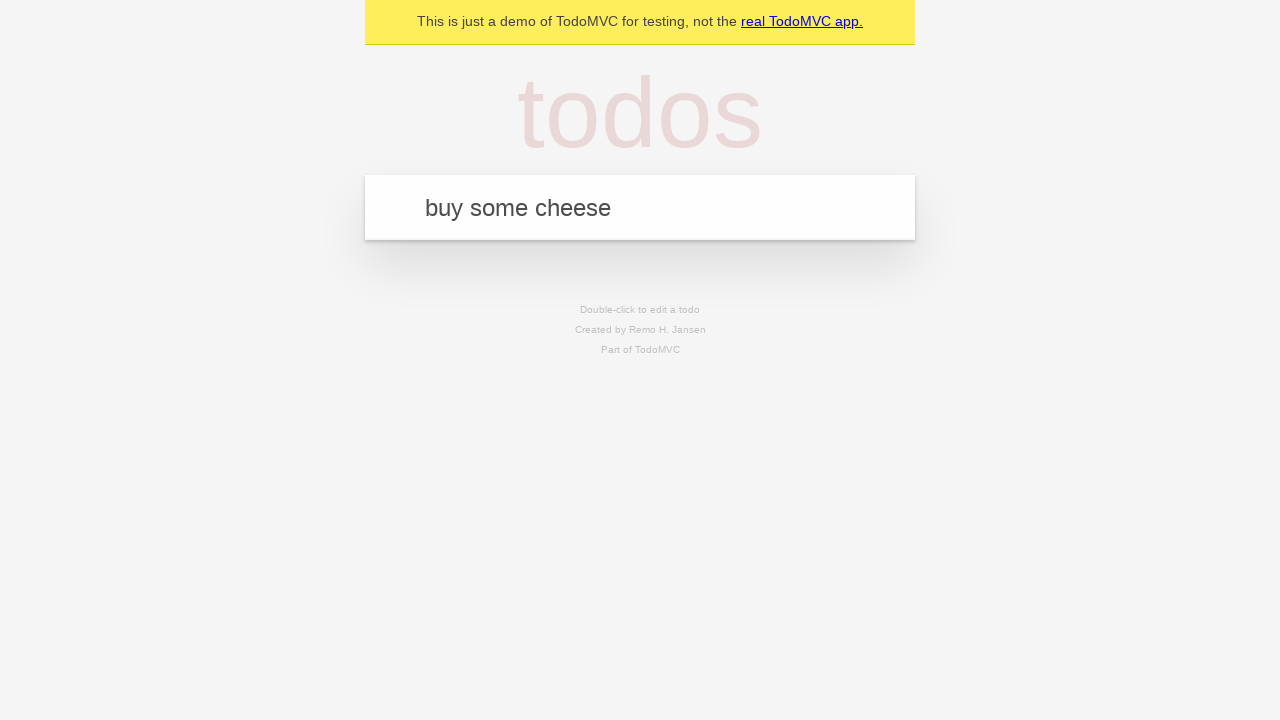

Pressed Enter to add todo item on internal:attr=[placeholder="What needs to be done?"i]
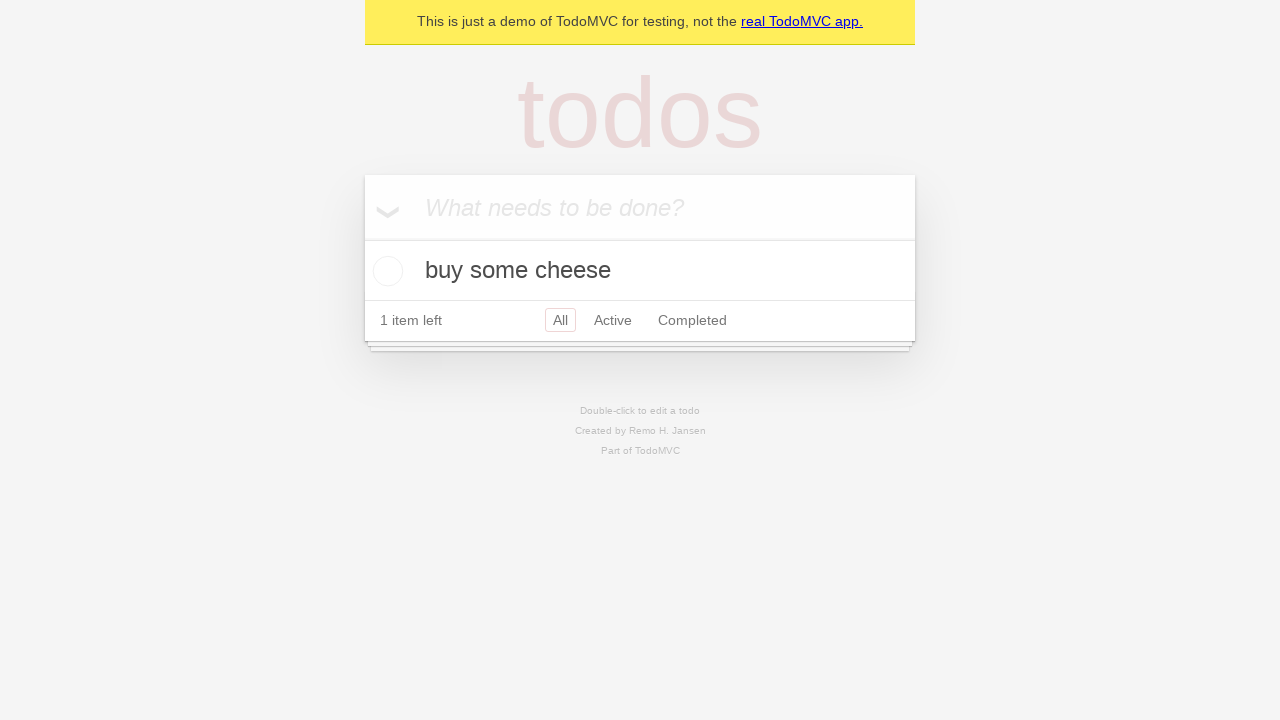

Todo item appeared in the list
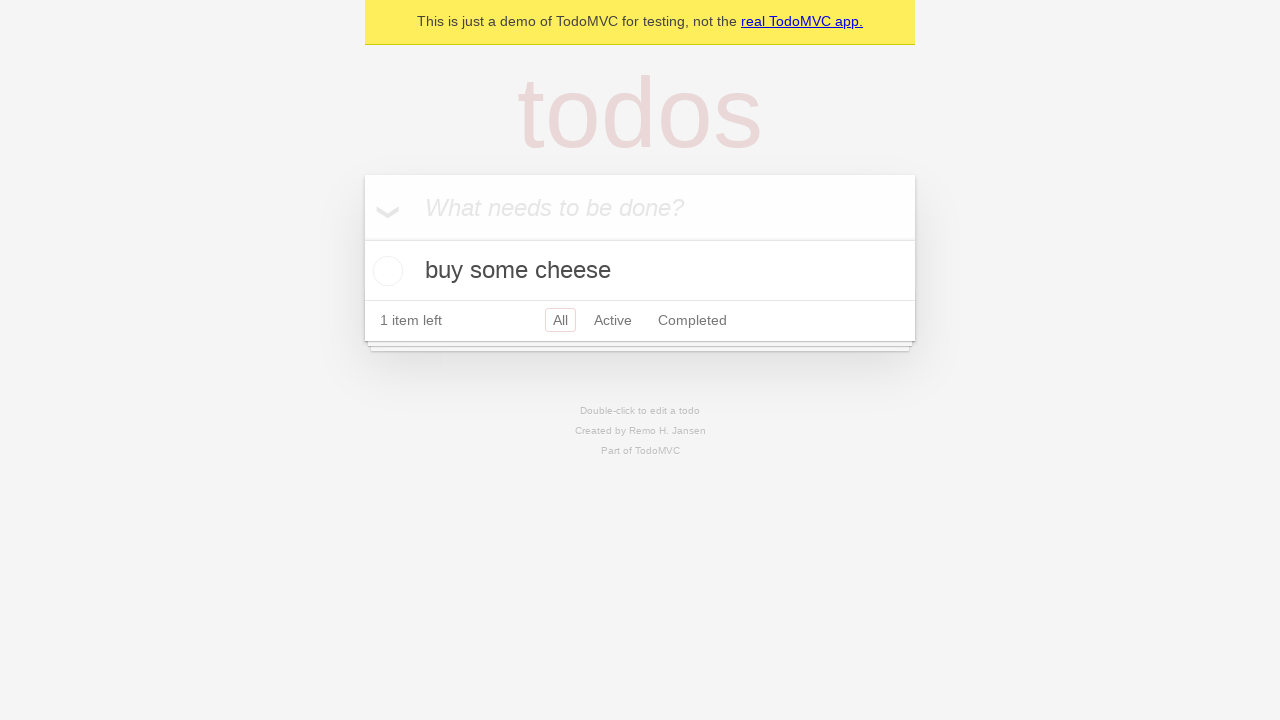

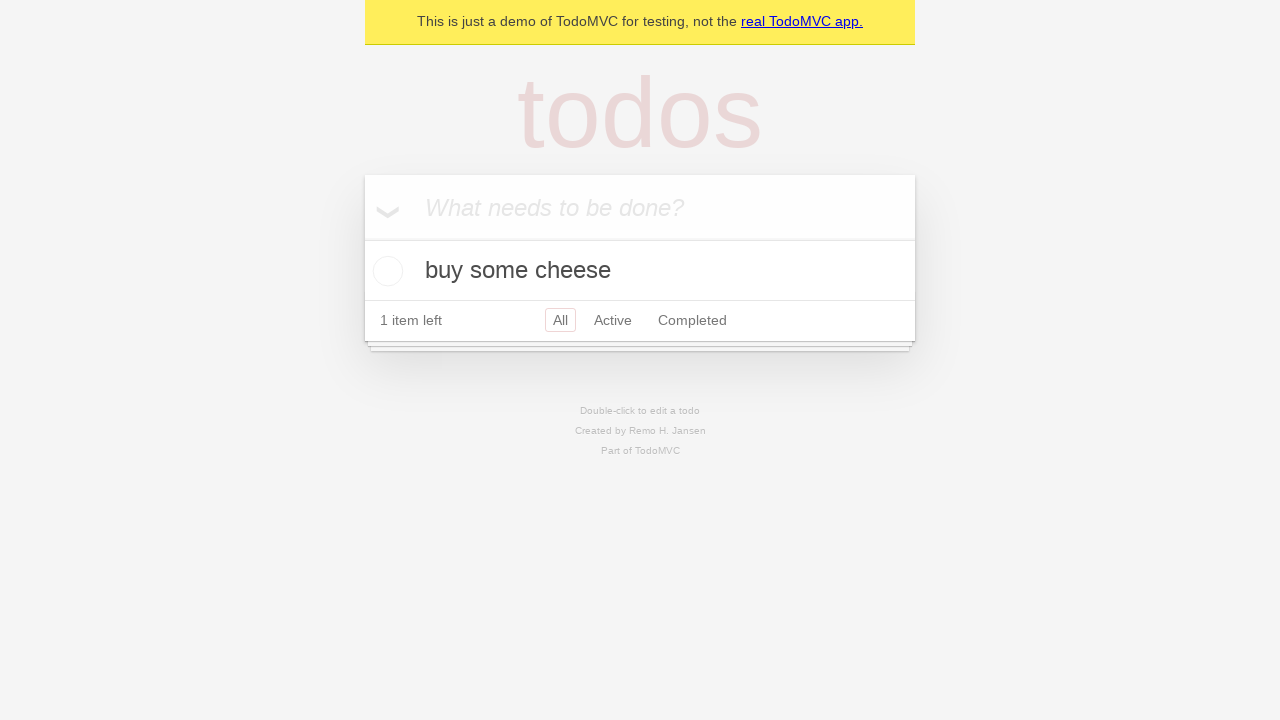